Tests a todo application by clicking checkboxes to mark items complete, adding a new todo item via form input, and archiving completed items using the archive link.

Starting URL: http://crossbrowsertesting.github.io/todo-app.html

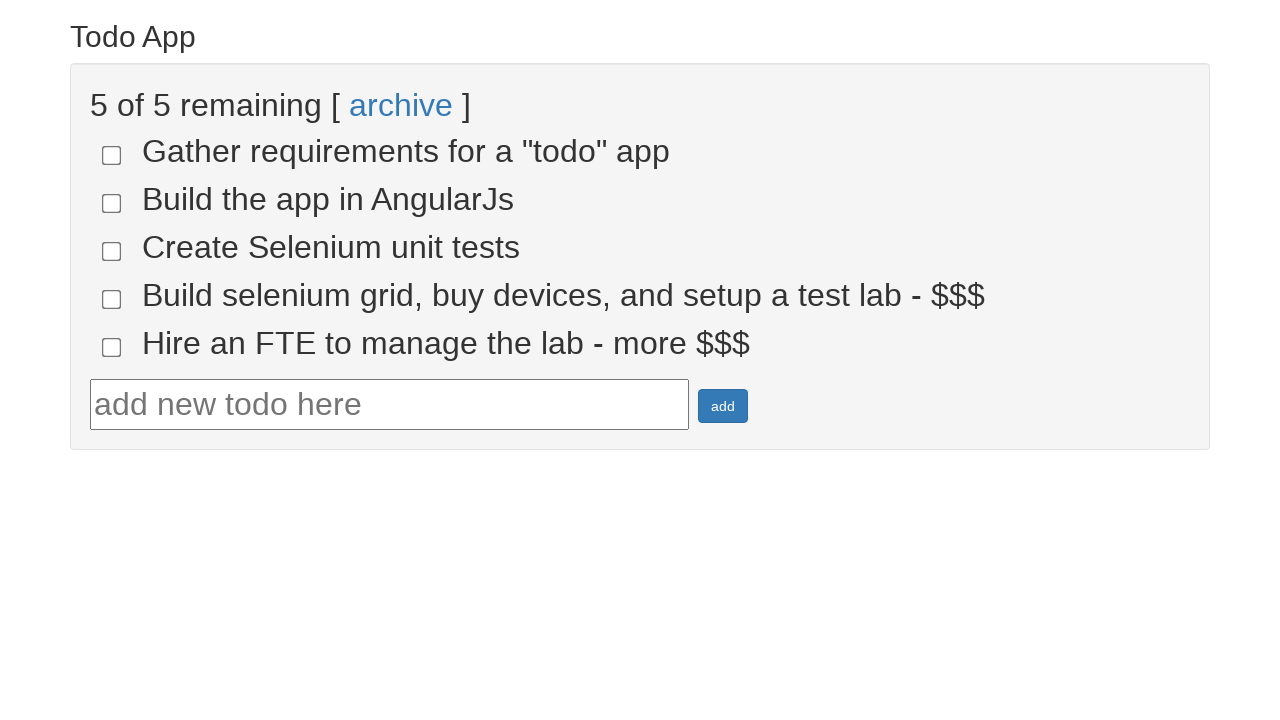

Clicked checkbox for todo item 4 at (112, 299) on input[name='todo-4']
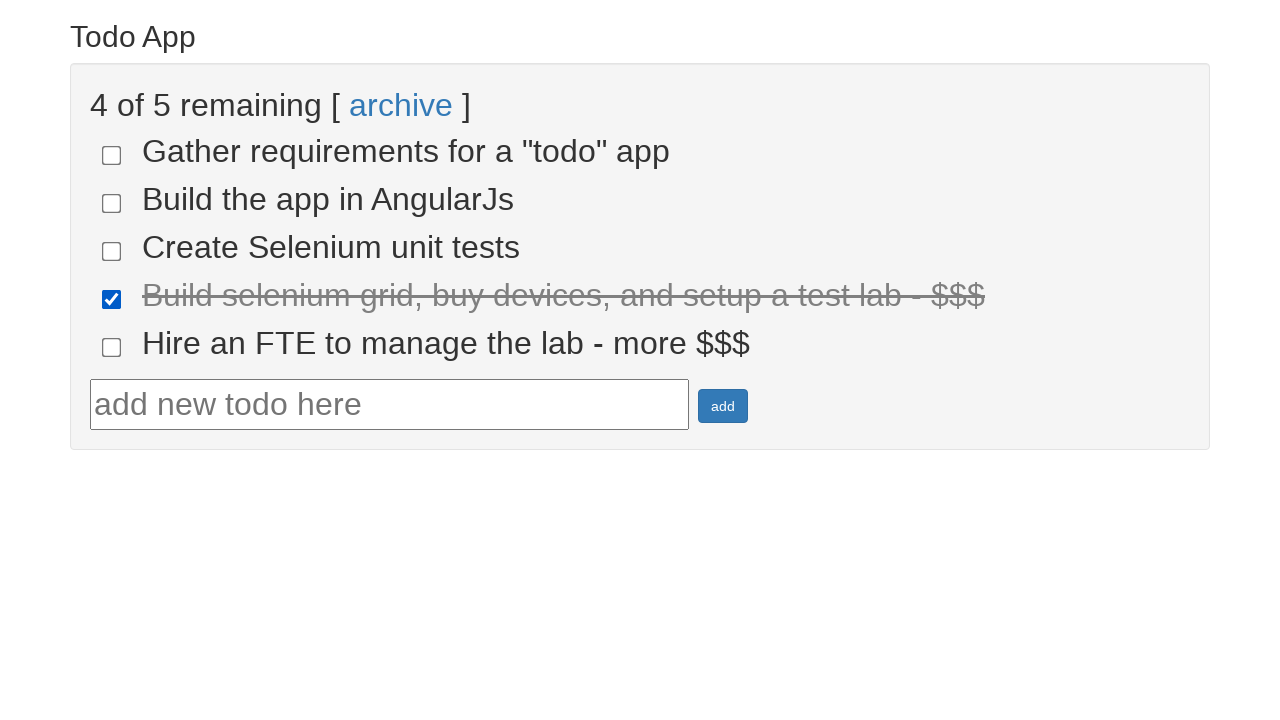

Clicked checkbox for todo item 5 at (112, 347) on input[name='todo-5']
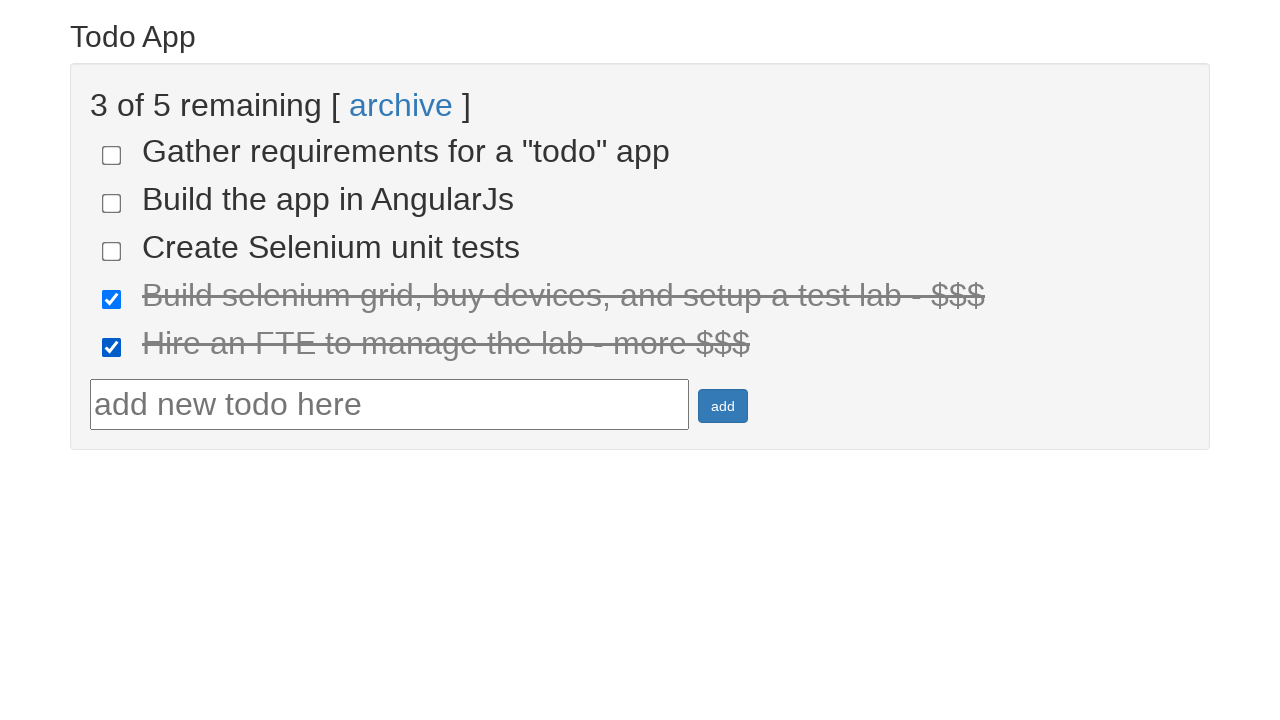

Verified 2 items are marked as done
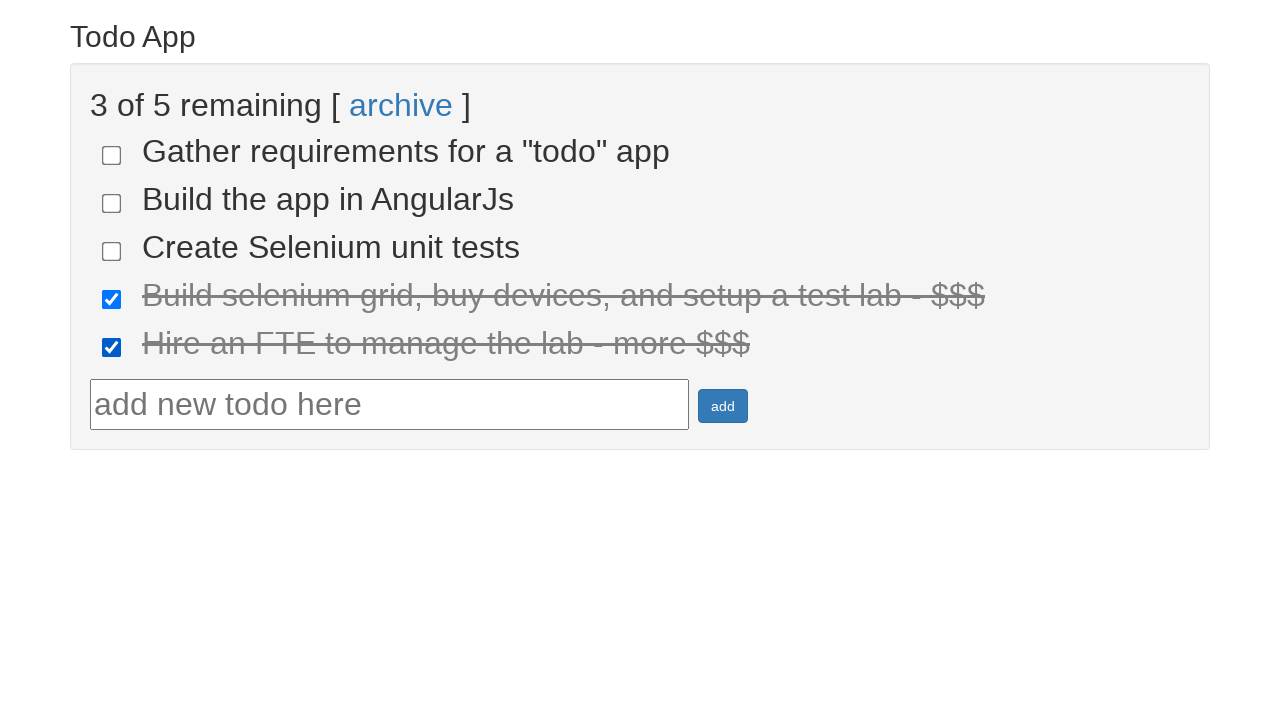

Filled todo input field with 'Run your first Selenium Test' on #todotext
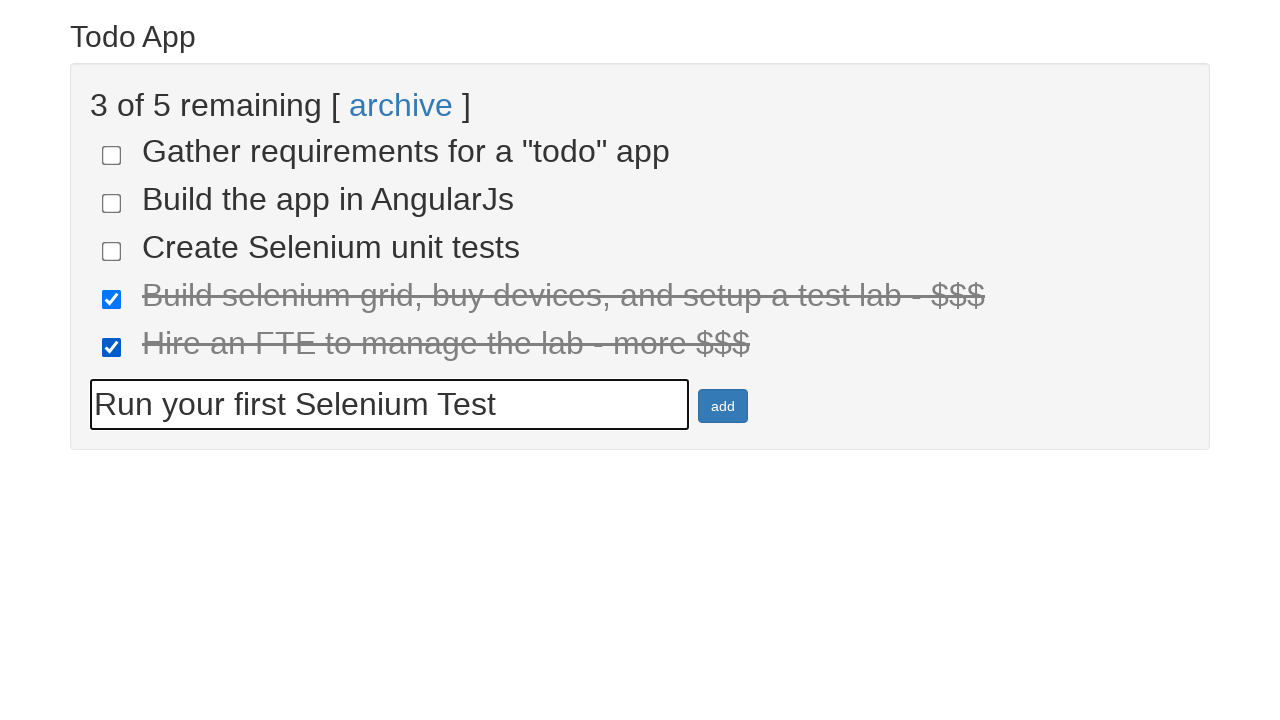

Clicked add button to create new todo item at (723, 406) on #addbutton
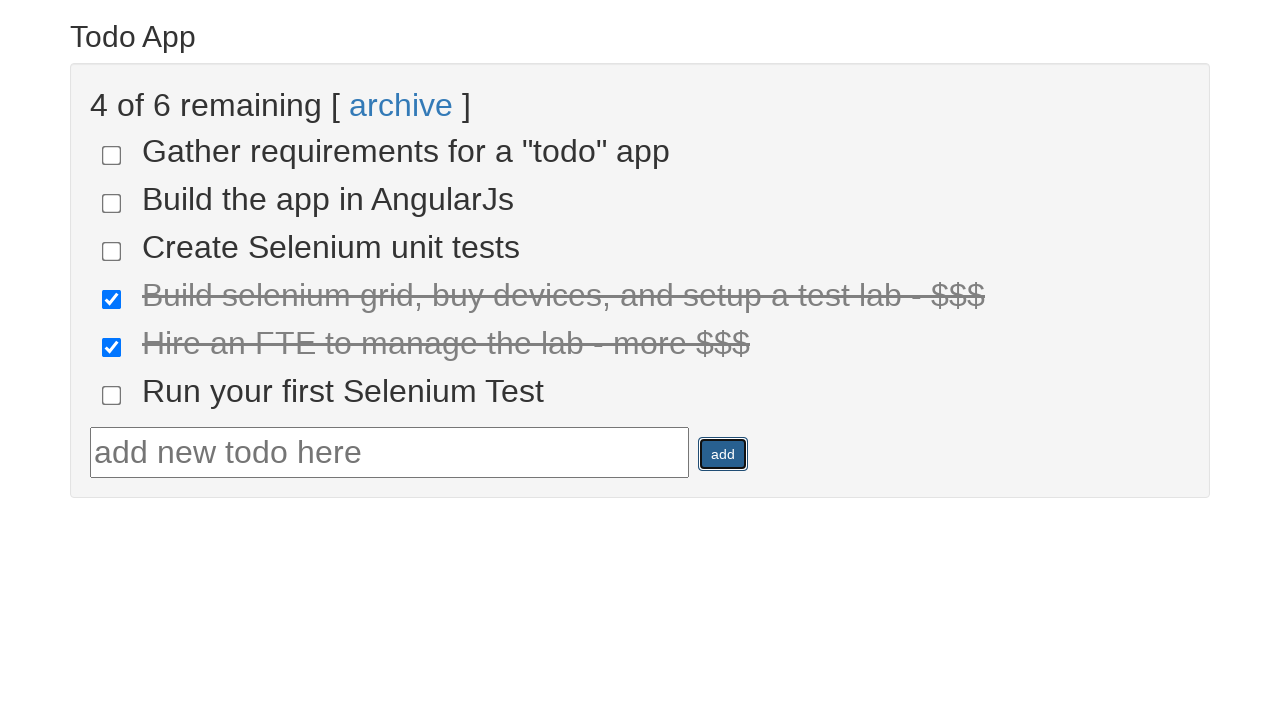

Verified new todo item 'Run your first Selenium Test' was added
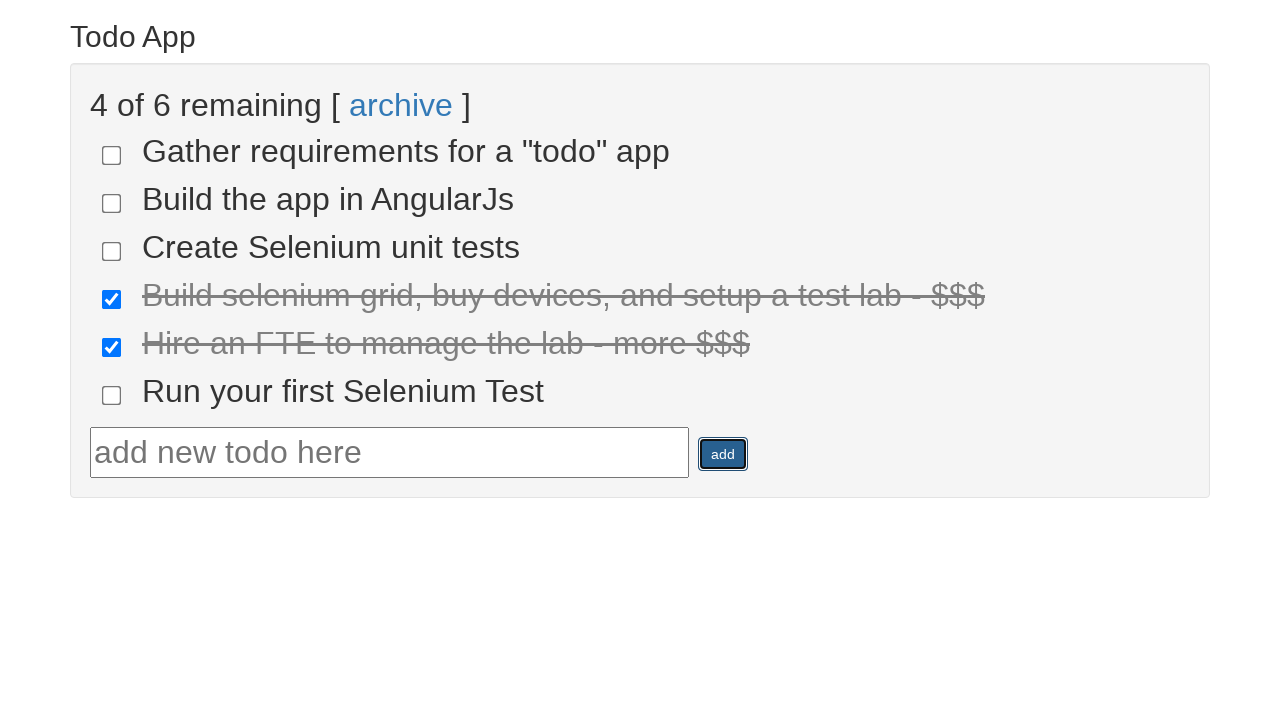

Clicked archive link to archive completed items at (401, 105) on text=archive
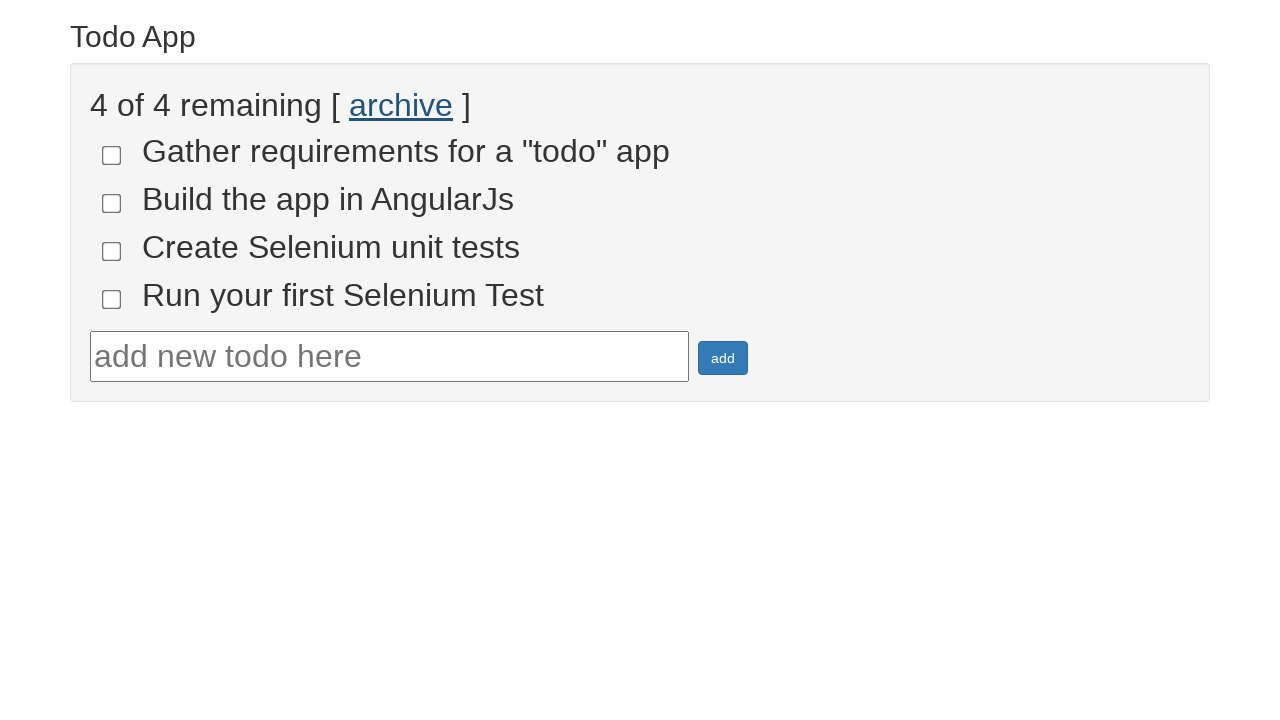

Verified 4 items remain as incomplete after archiving
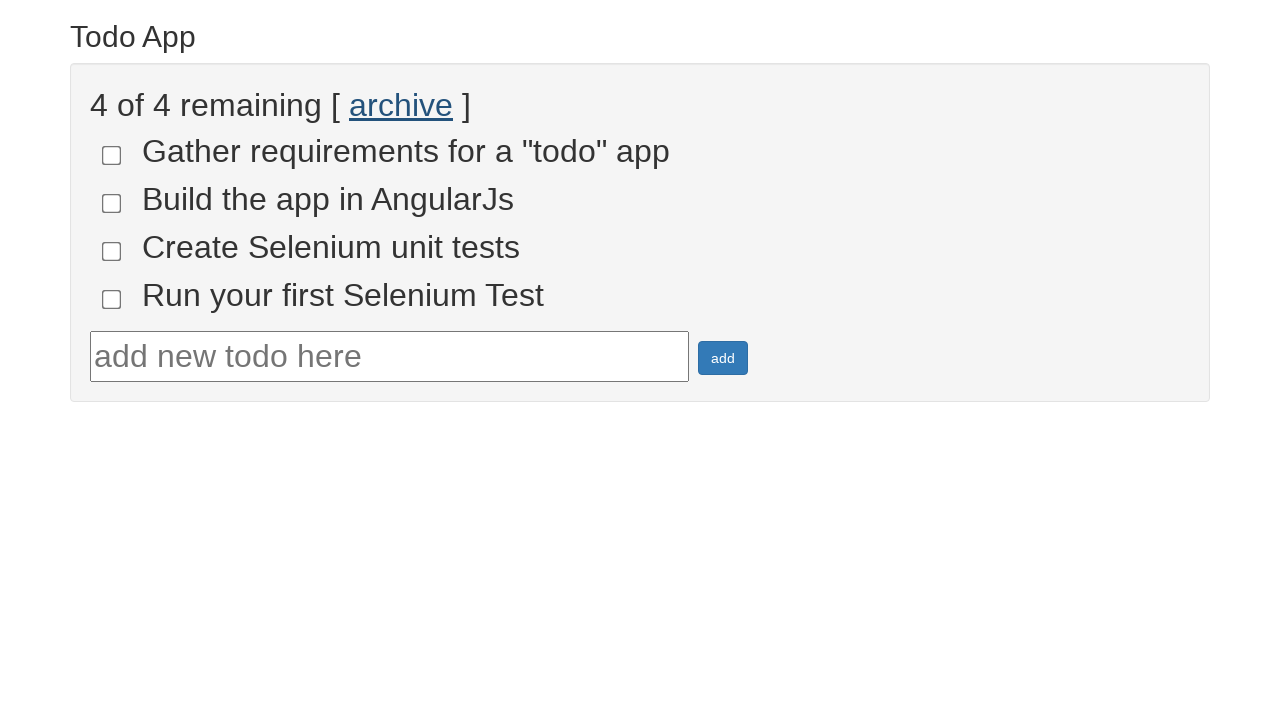

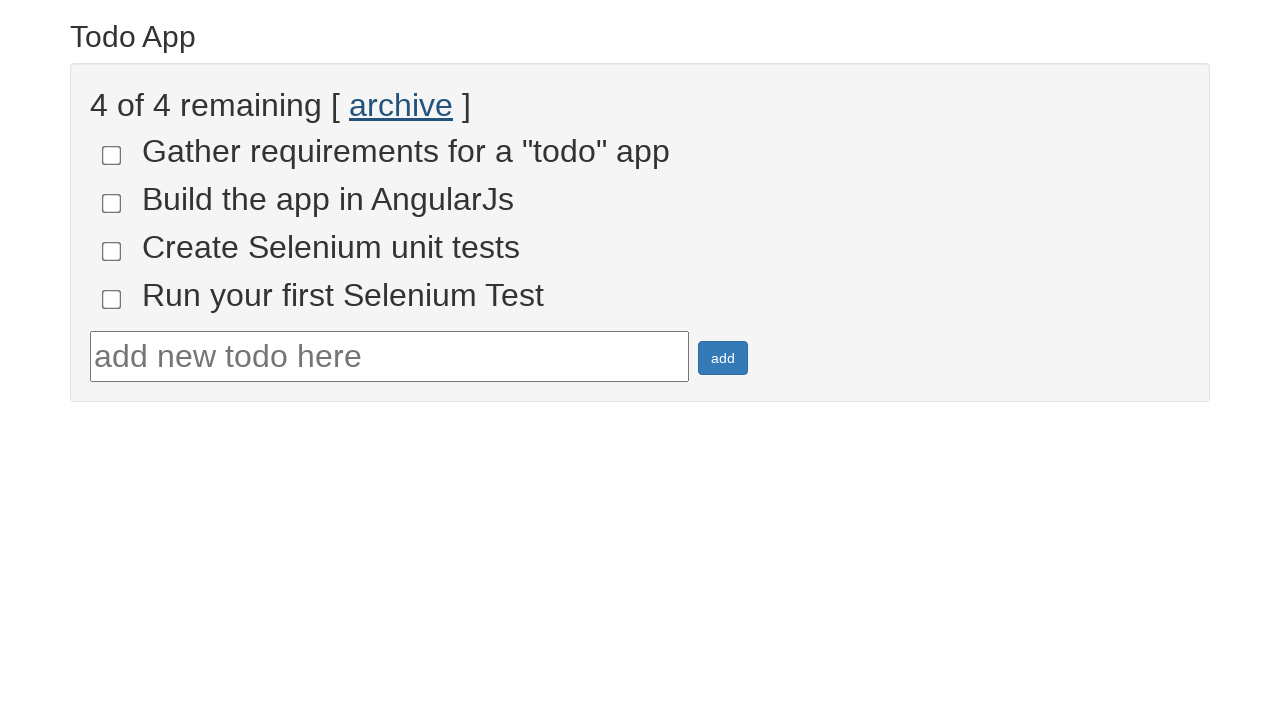